Tests drag and drop functionality on jQuery UI demo page by dragging an element by offset and then dragging it to a target drop zone

Starting URL: https://jqueryui.com/droppable

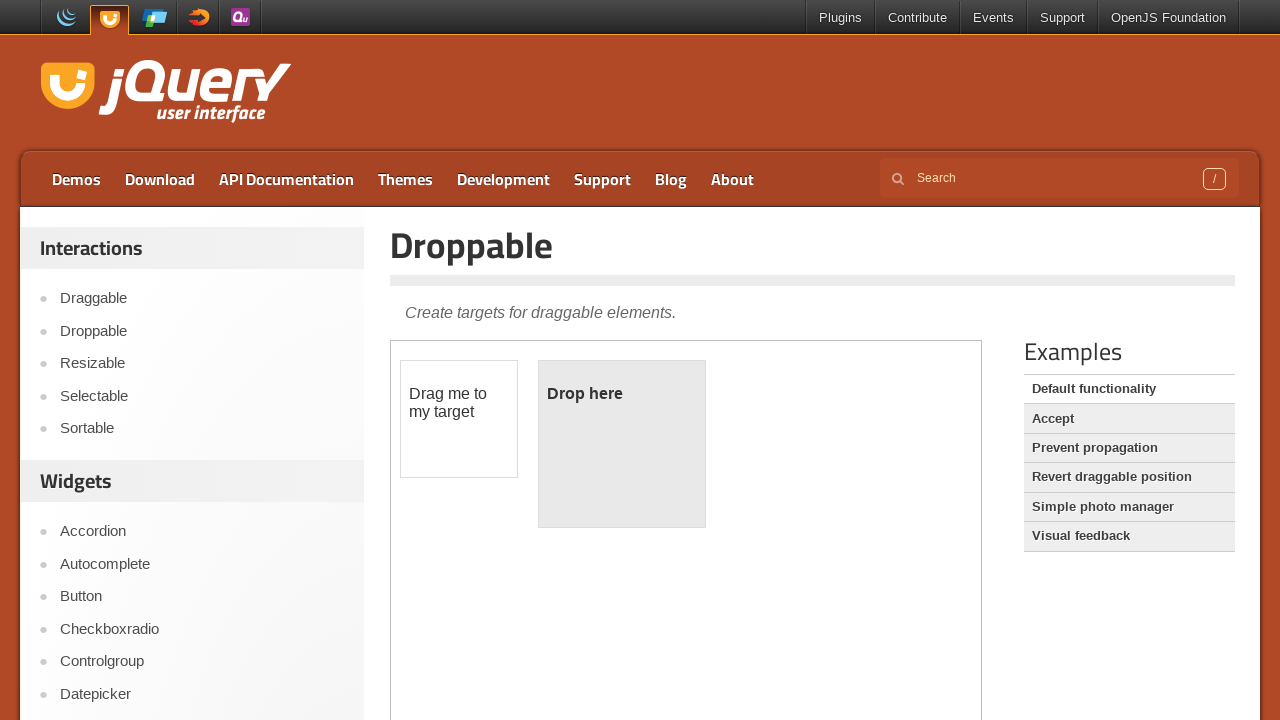

Located demo iframe
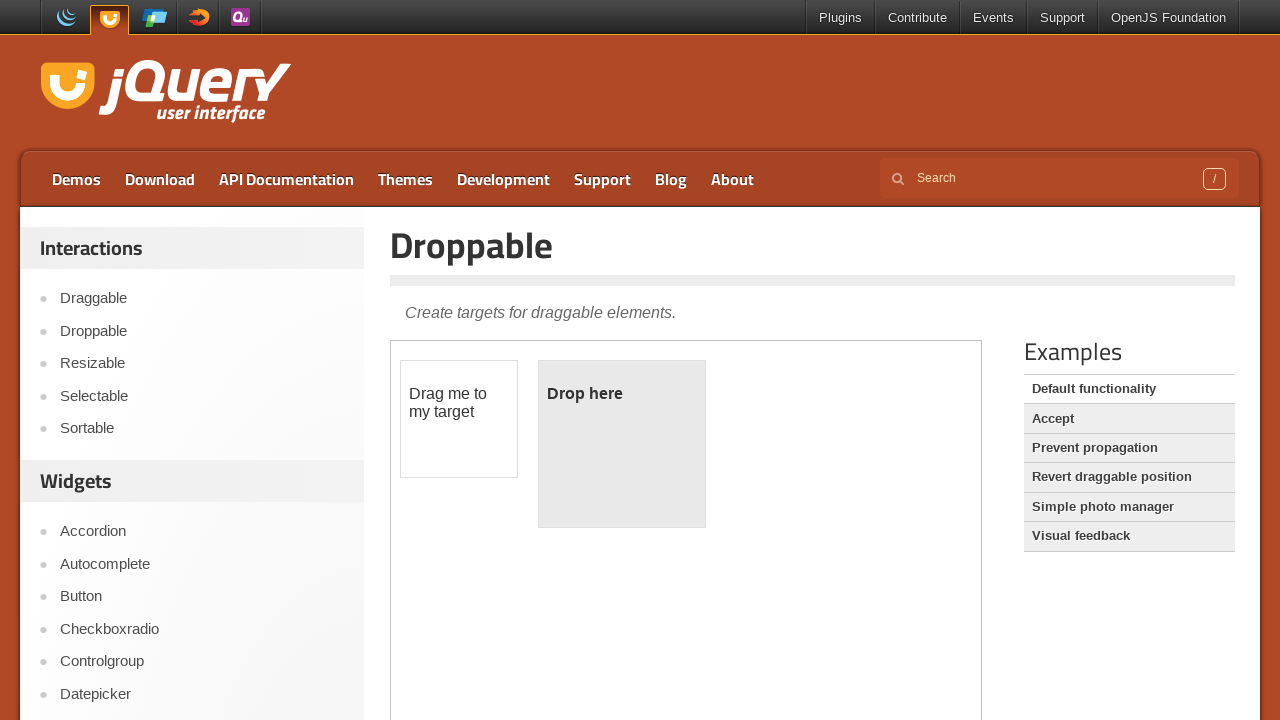

Located draggable element within iframe
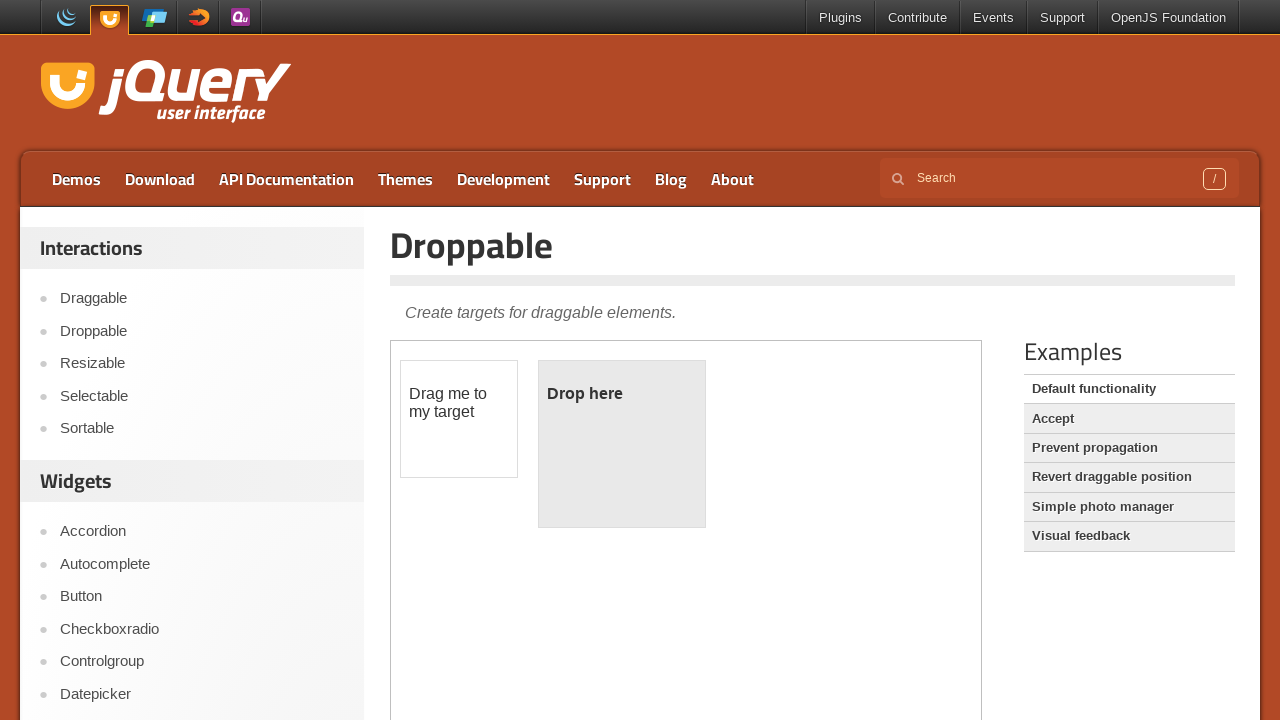

Located droppable target element within iframe
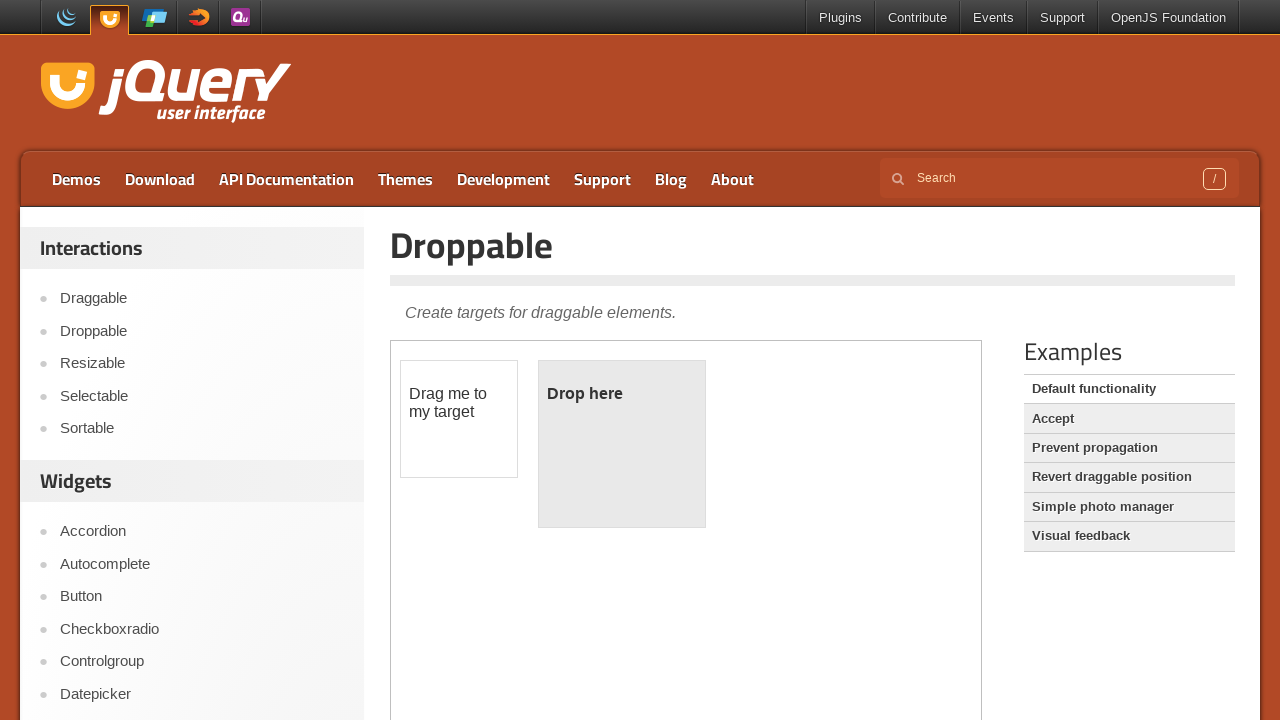

Dragged draggable element by offset (100, 100) at (501, 461)
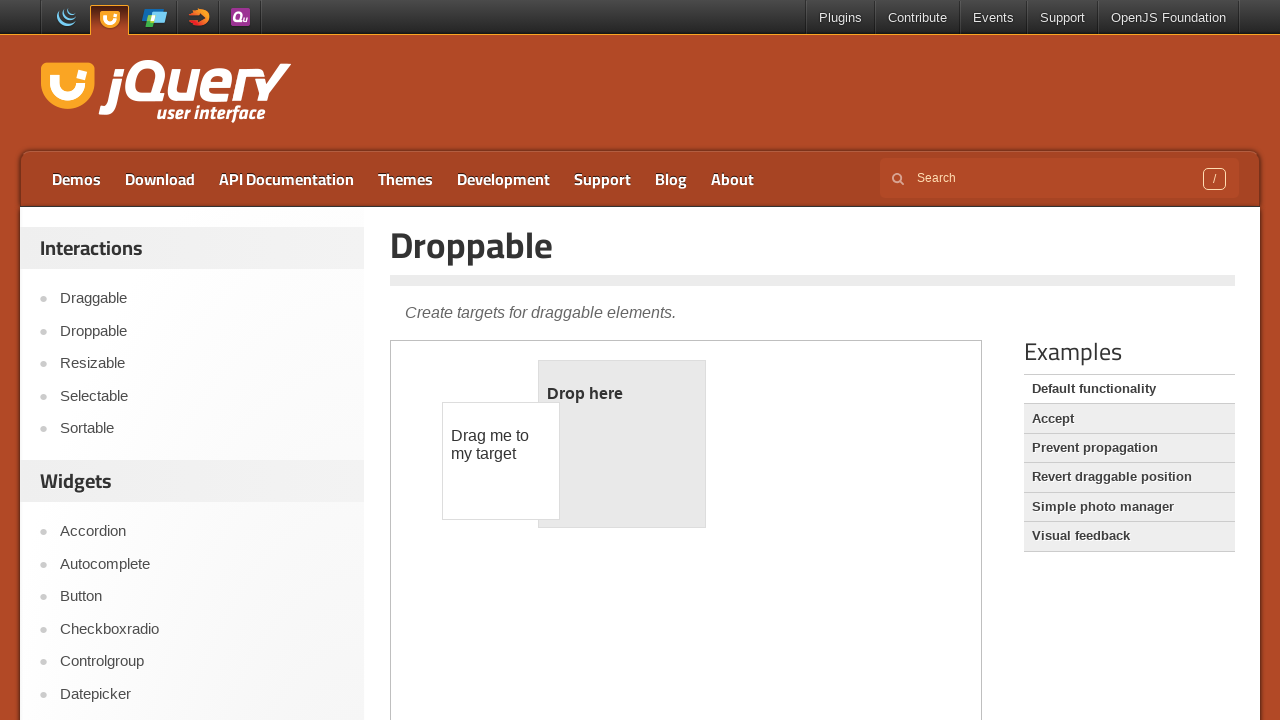

Dragged draggable element to target drop zone at (622, 444)
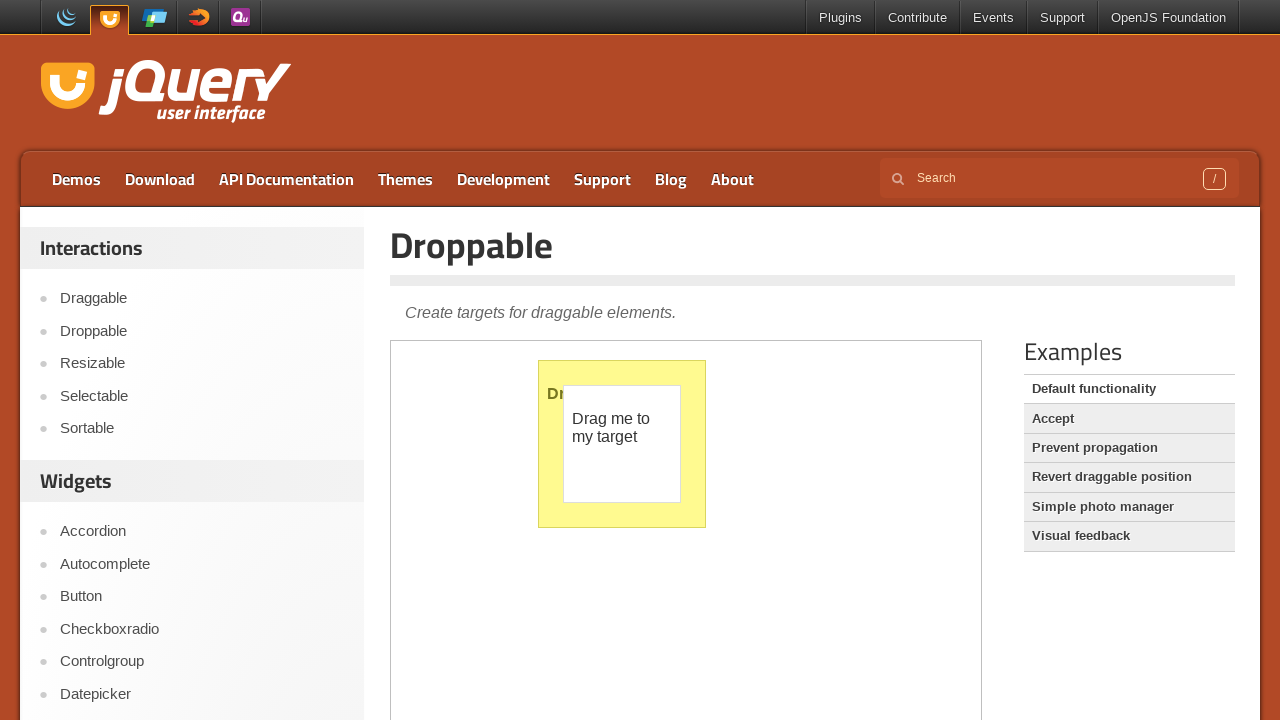

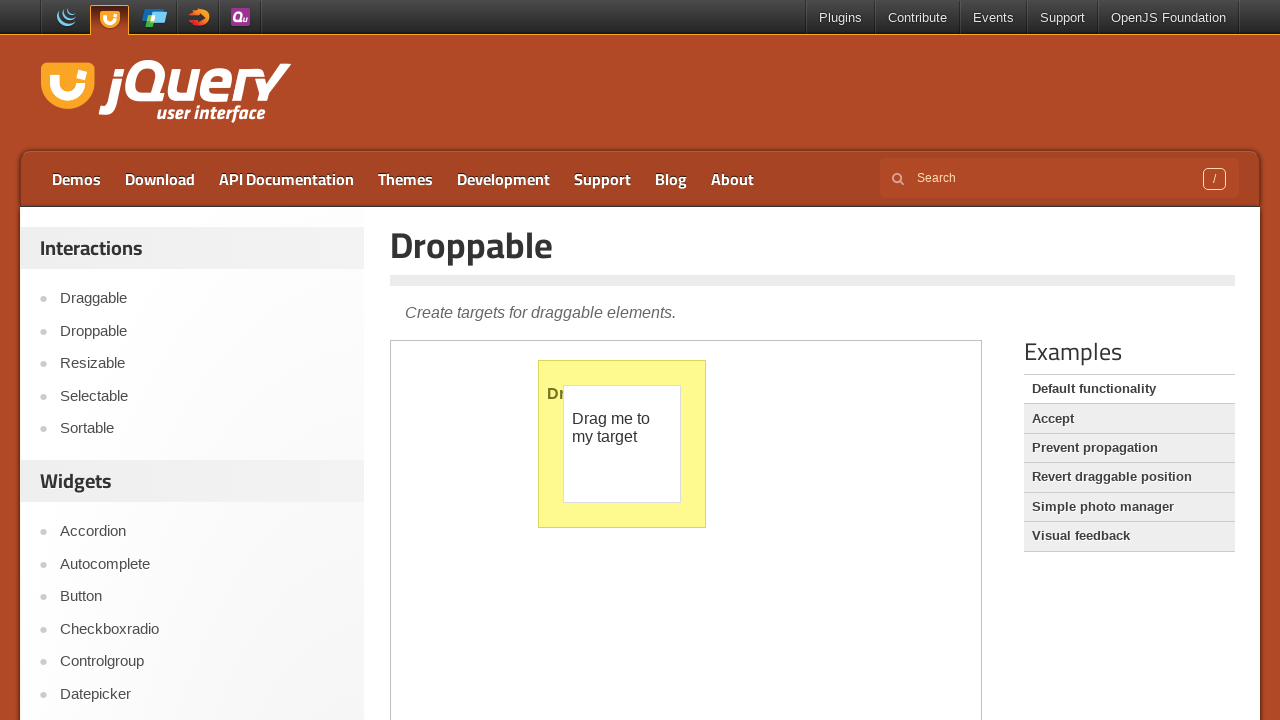